Tests searching for a product on cjcity.ru by navigating to search, entering a query, and viewing a product

Starting URL: http://www.cjcity.ru

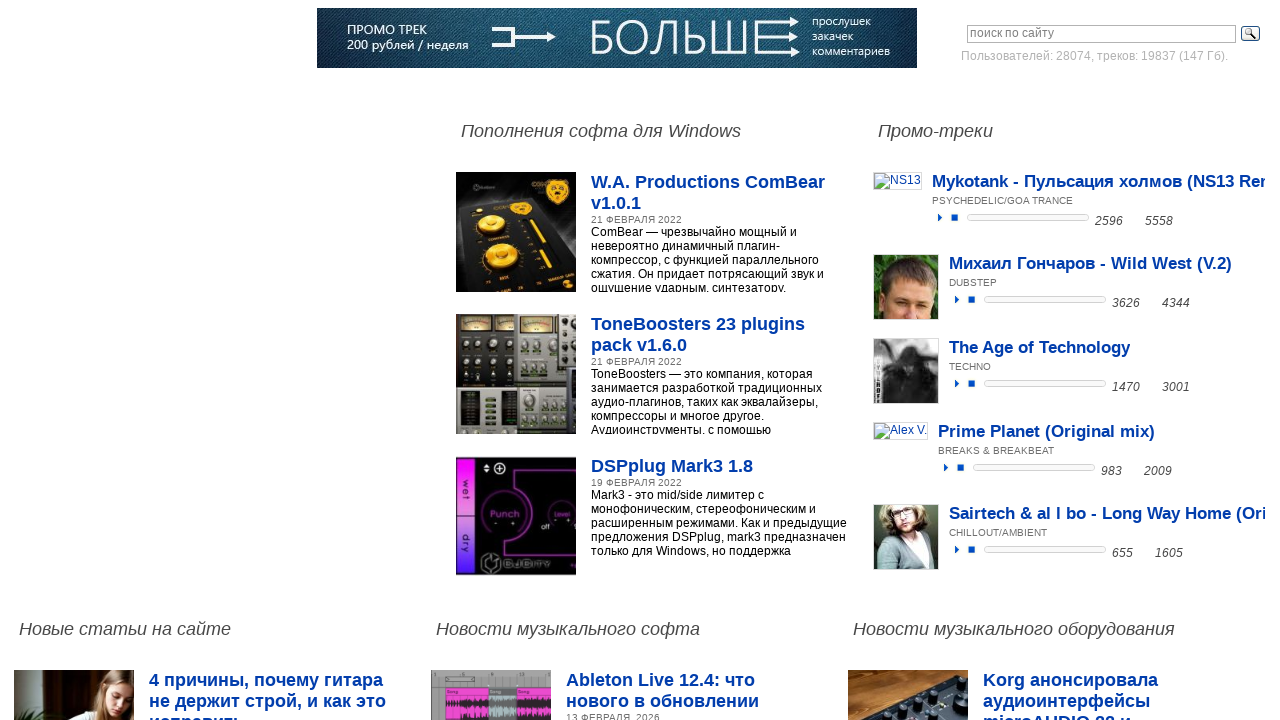

Clicked on the 5th navigation menu item to access search at (352, 95) on xpath=//*[@id='nav']/li[5]/a
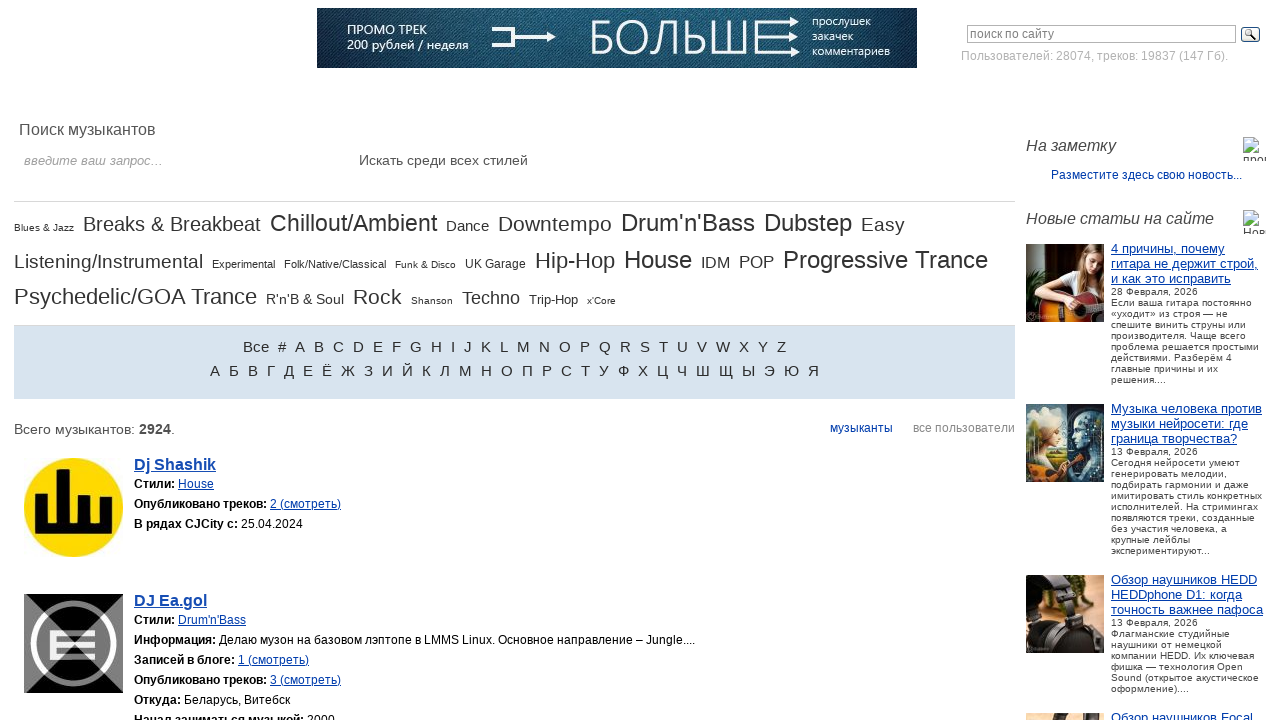

Filled search field with 'Luminoforium' on //*[@id='content']/form/fieldset/div/div[1]/input
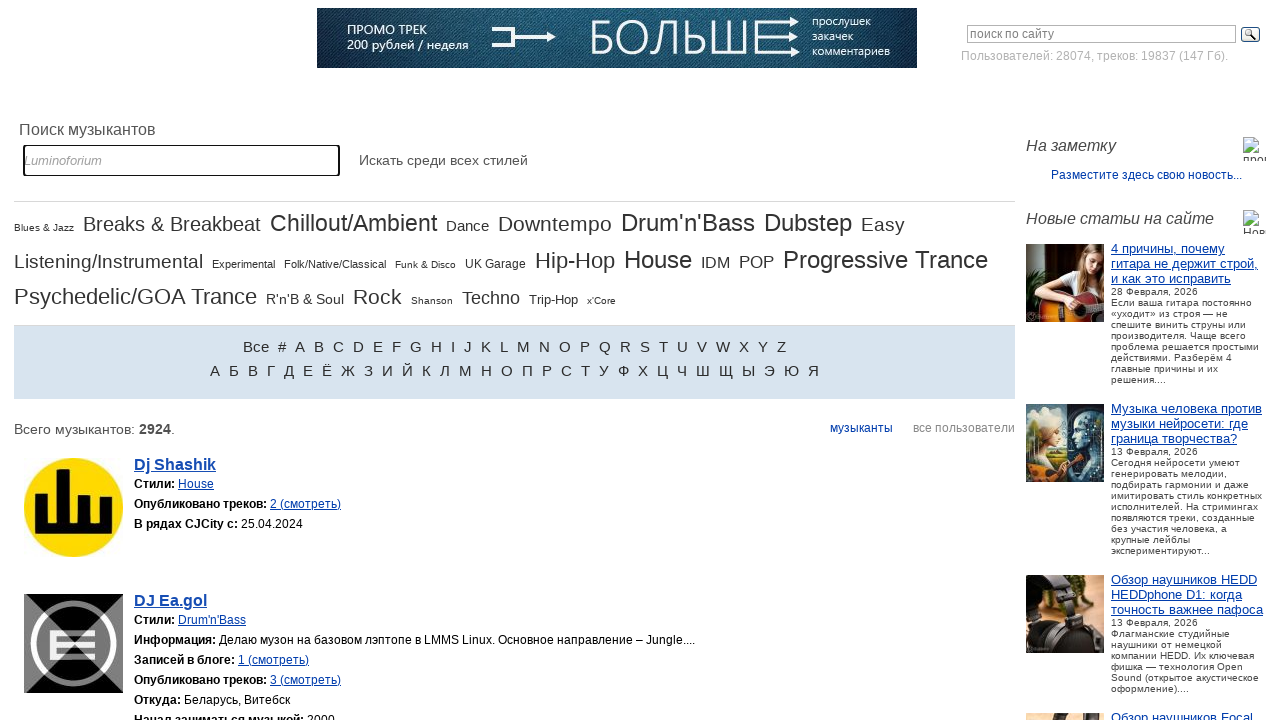

Clicked search button to submit query at (626, 160) on xpath=//*[@id='content']/form/fieldset/div/div[3]/input
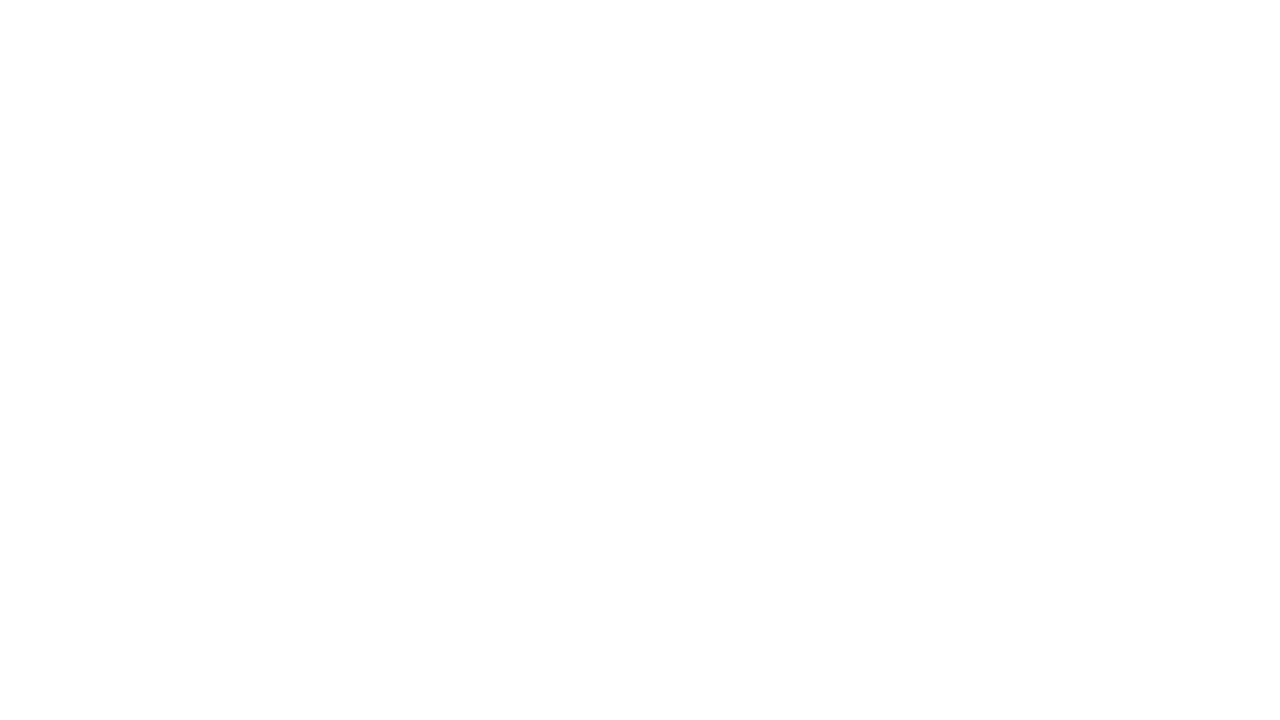

Clicked on product link in search results at (188, 494) on xpath=//*[@id='content']/ul[2]/li/div[2]/span/a
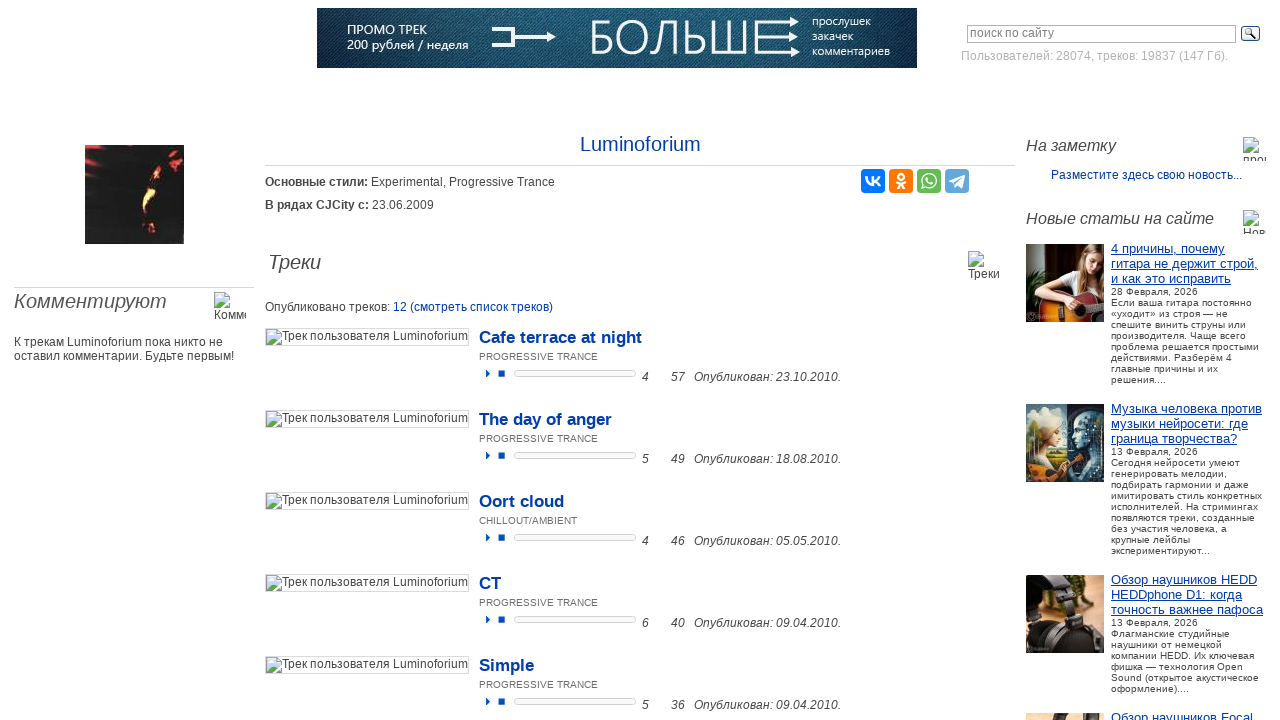

Product image loaded on product page
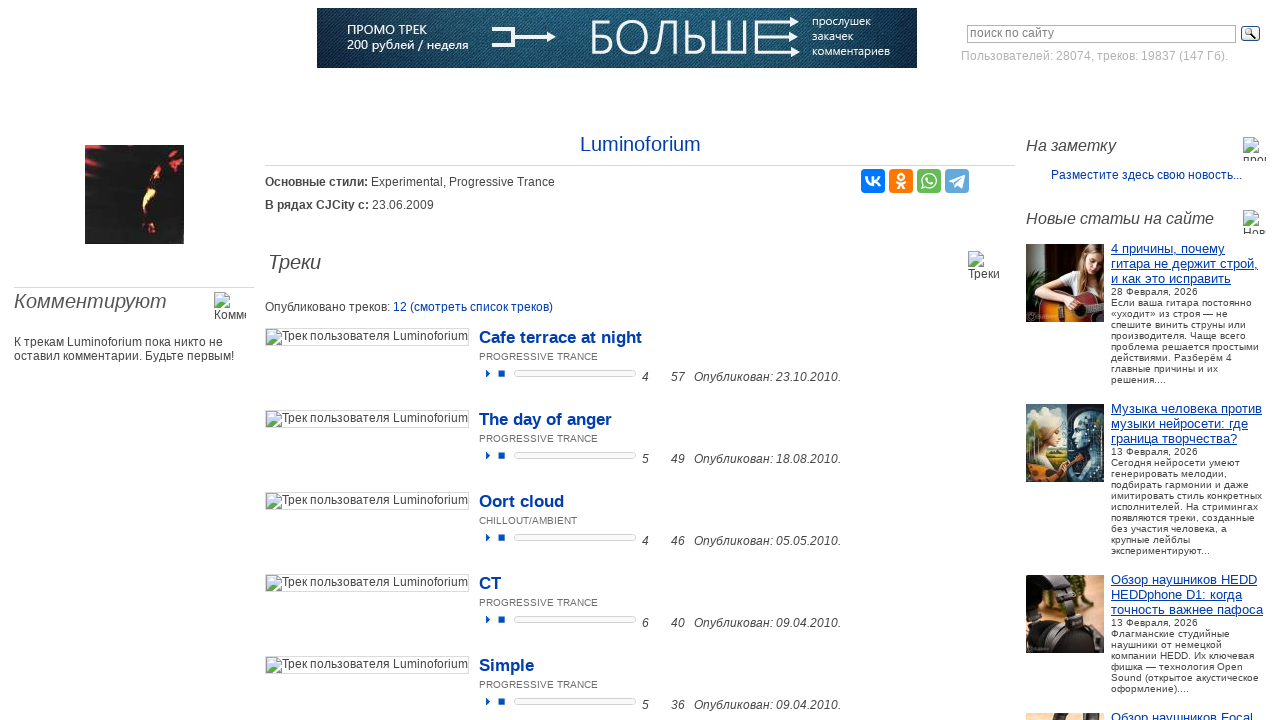

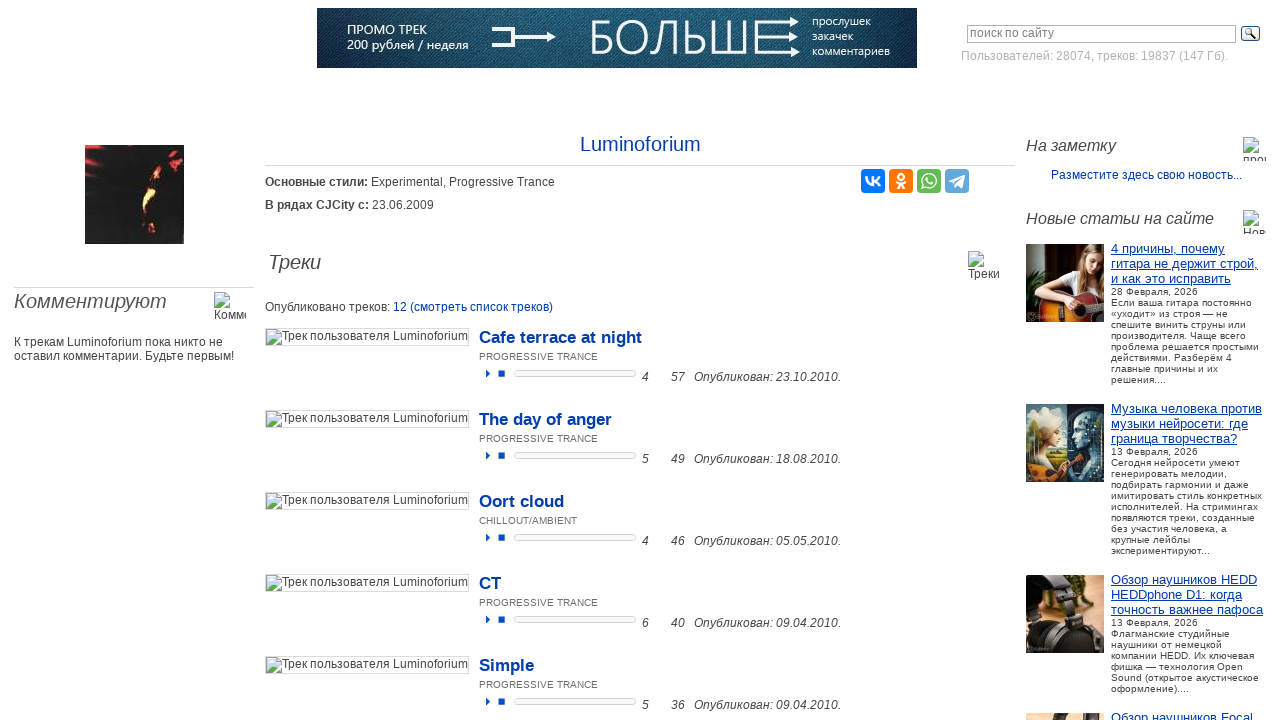